Starts a 3-second timer, waits for expiration, and dismisses the alert

Starting URL: https://e.ggtimer.com/

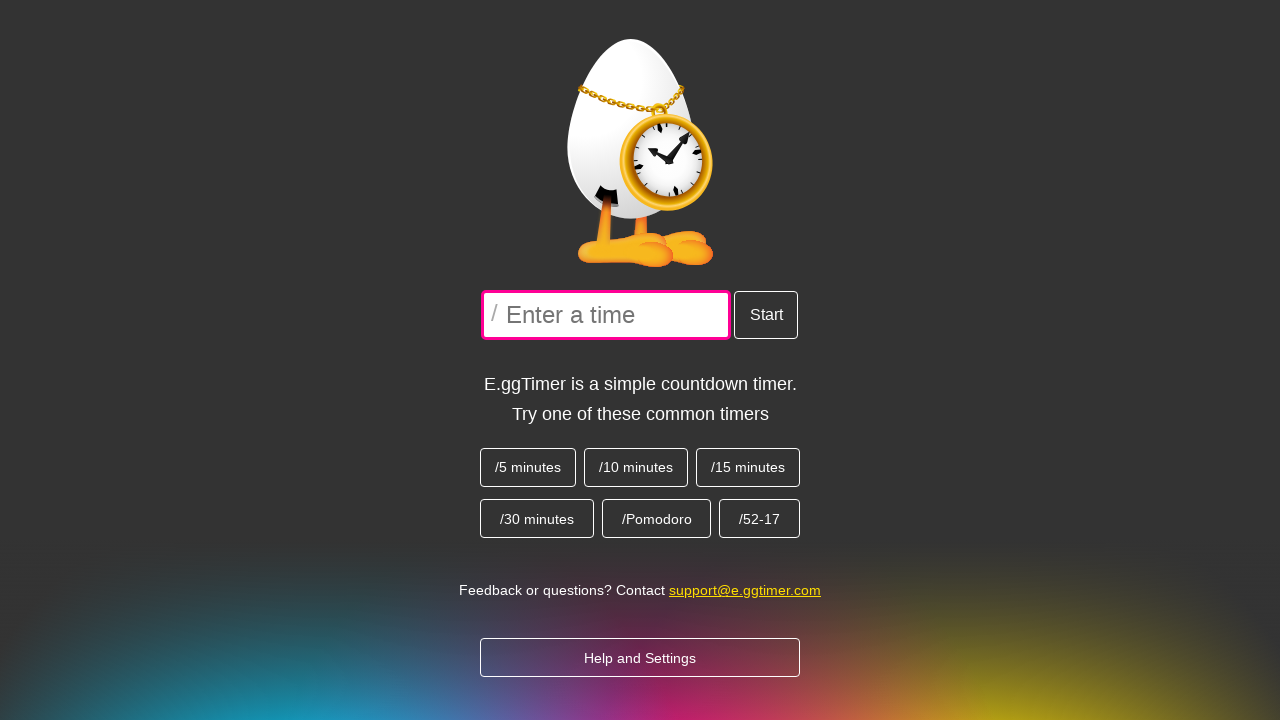

Entered '3' seconds in the timer input field on #EggTimer-start-time-input-text
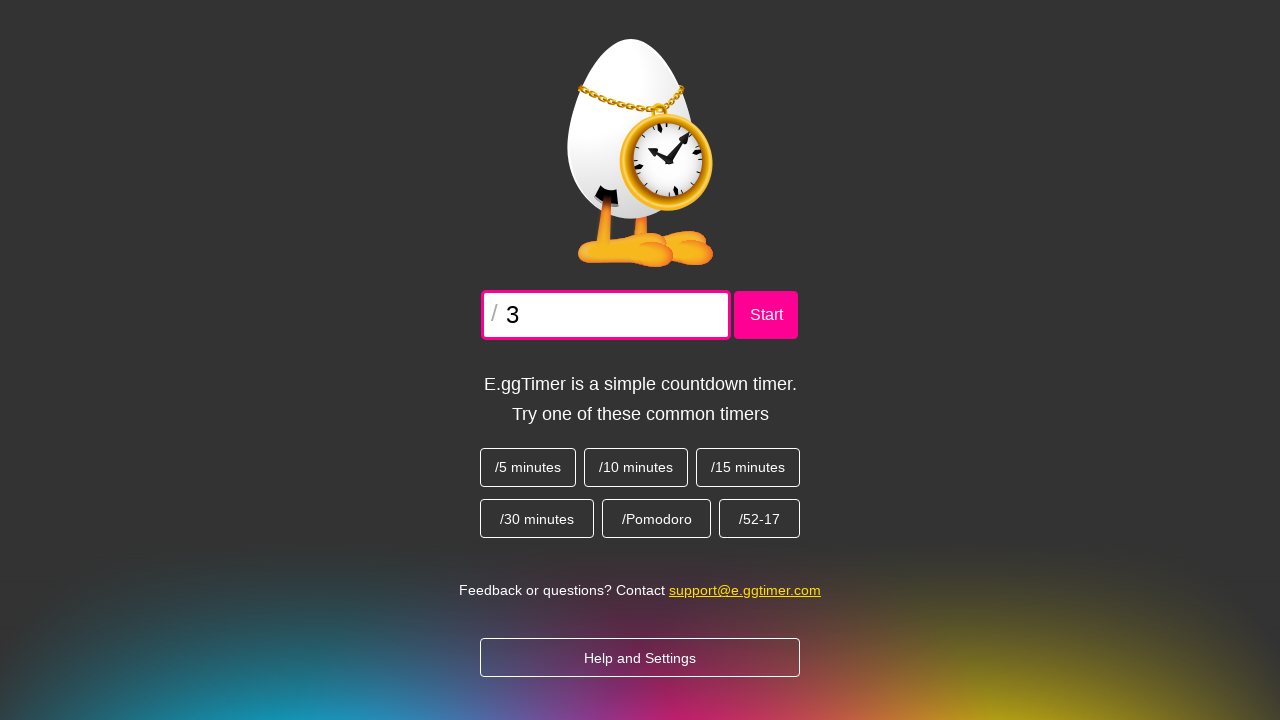

Clicked start button to begin 3-second countdown at (766, 315) on xpath=//*[@currentitem='false']
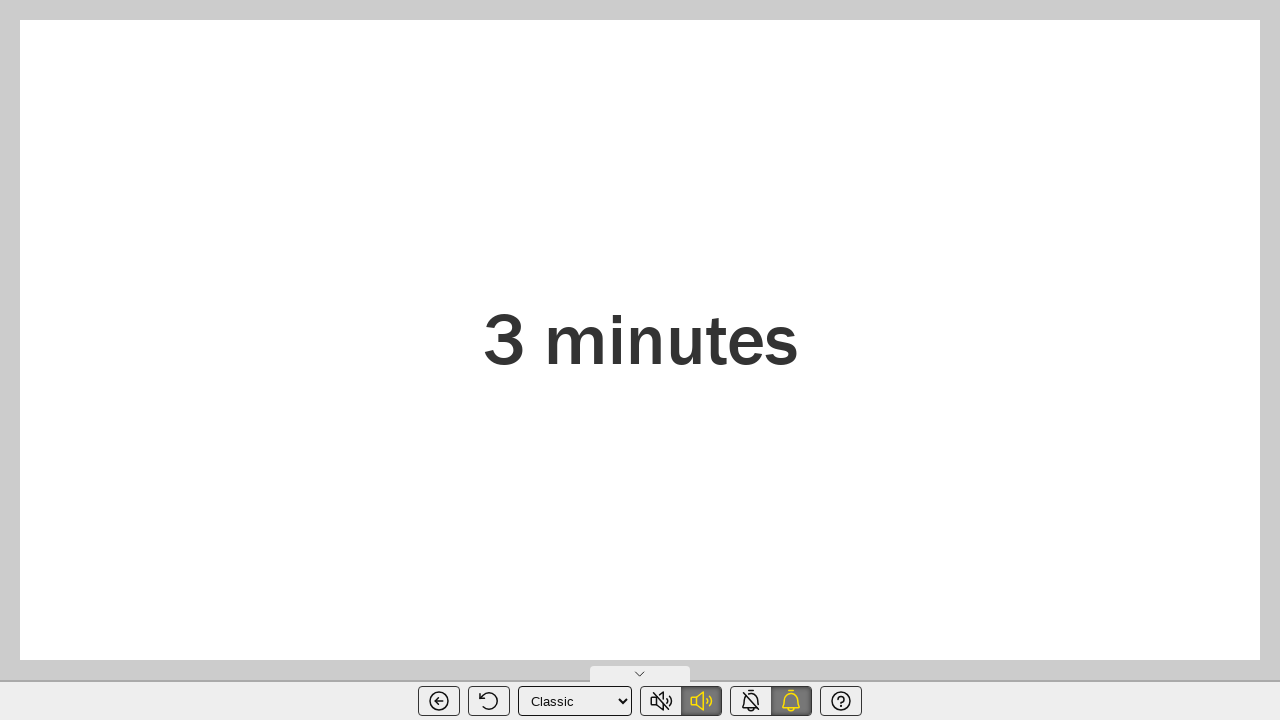

Waited 4 seconds for timer to expire
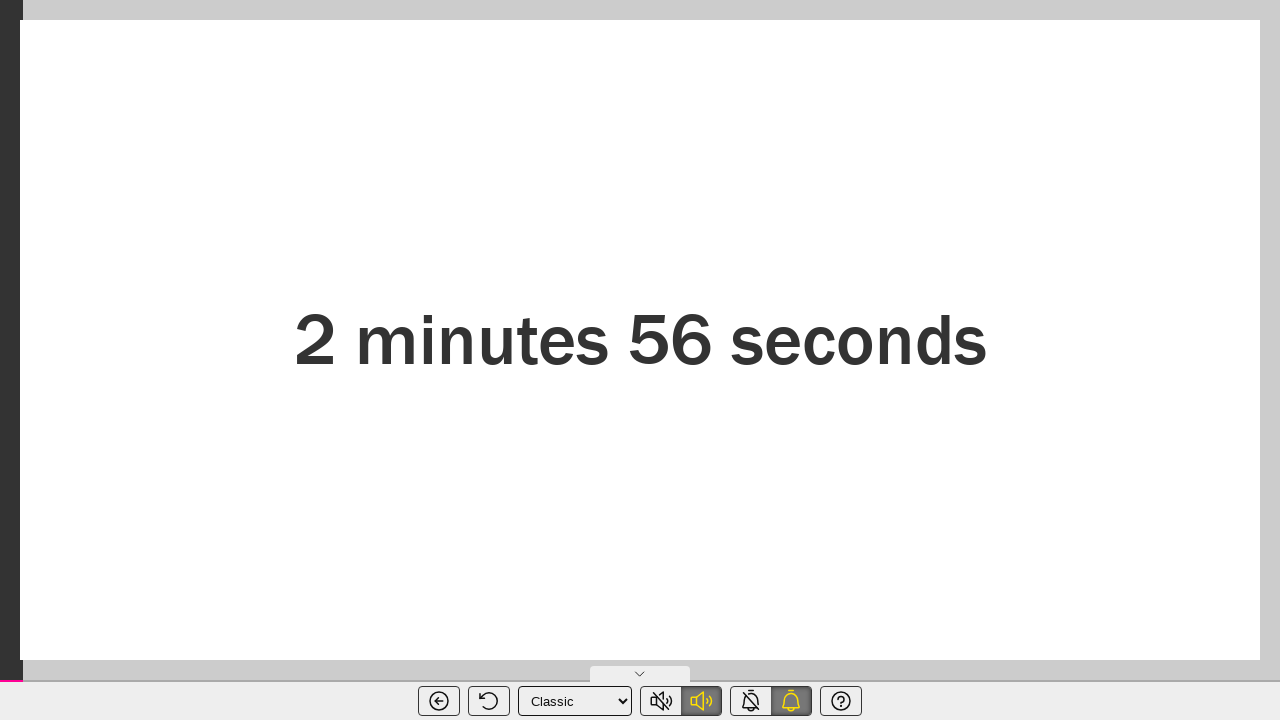

Set up alert handler to accept dialog when timer expires
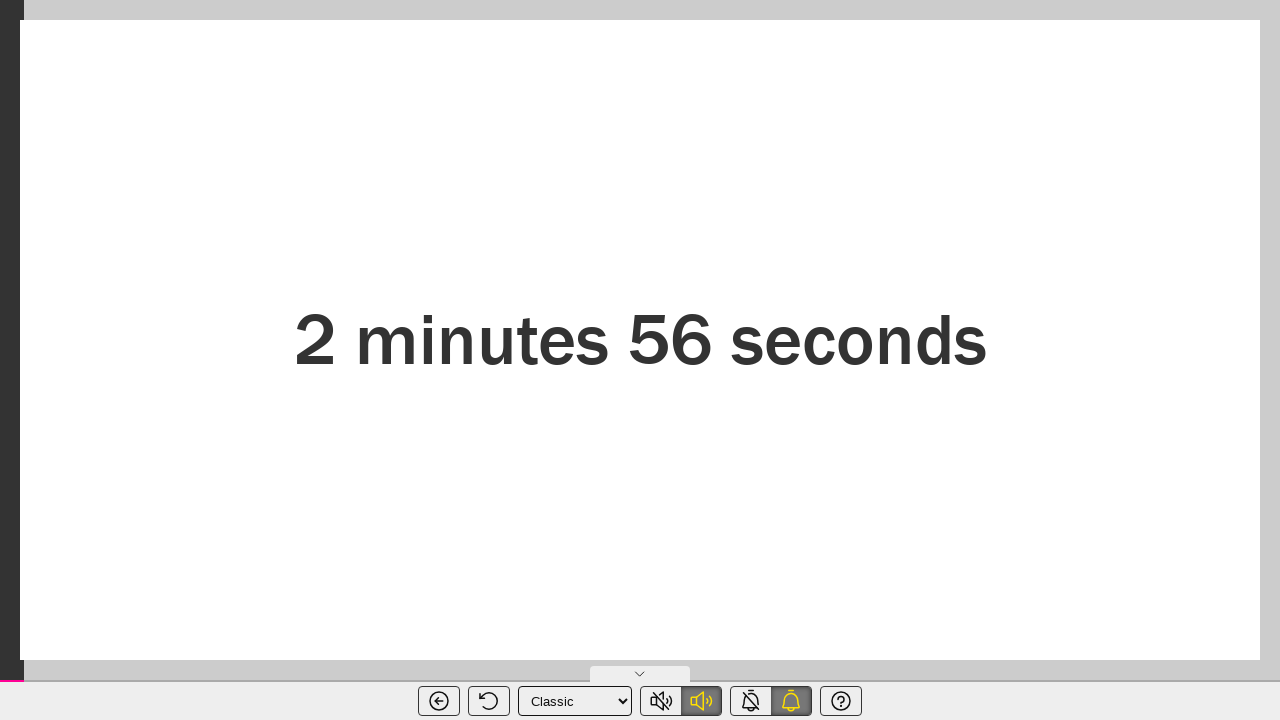

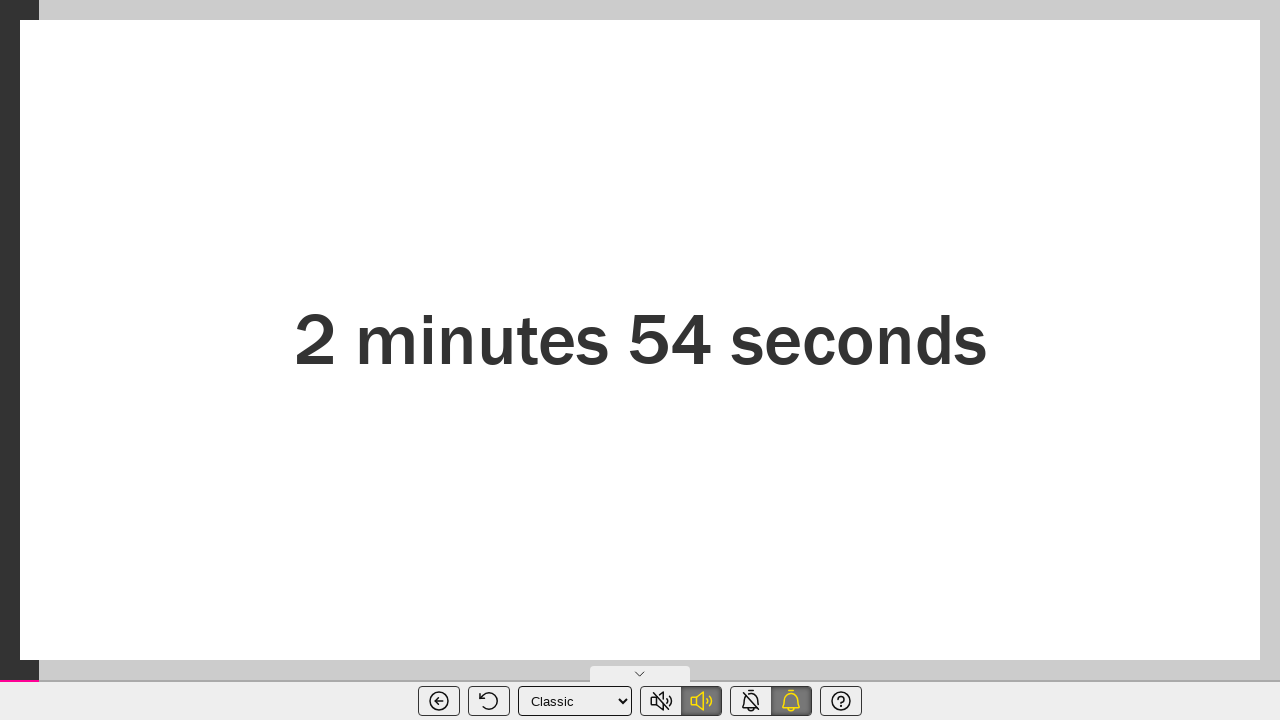